Tests product description and review tabs by navigating to a product page and verifying both tabs are displayed

Starting URL: http://practice.automationtesting.in/

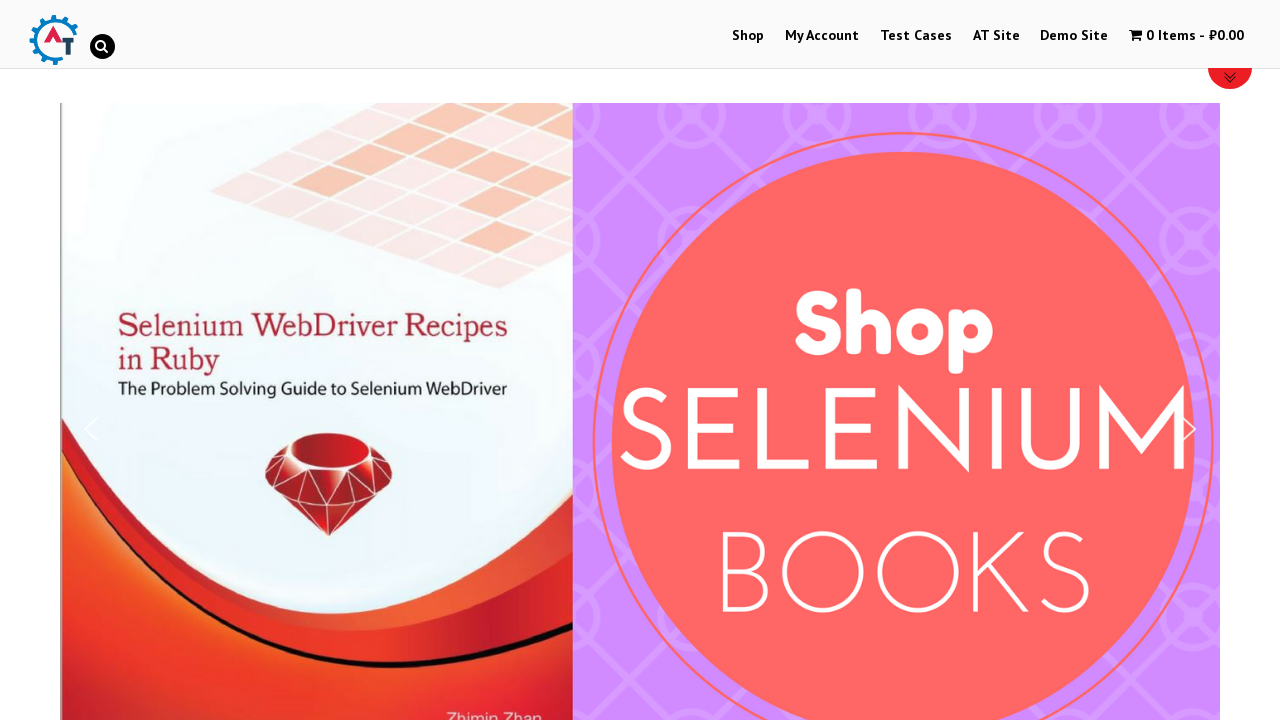

Clicked on Shop menu item at (748, 36) on xpath=//*[@id='menu-item-40']
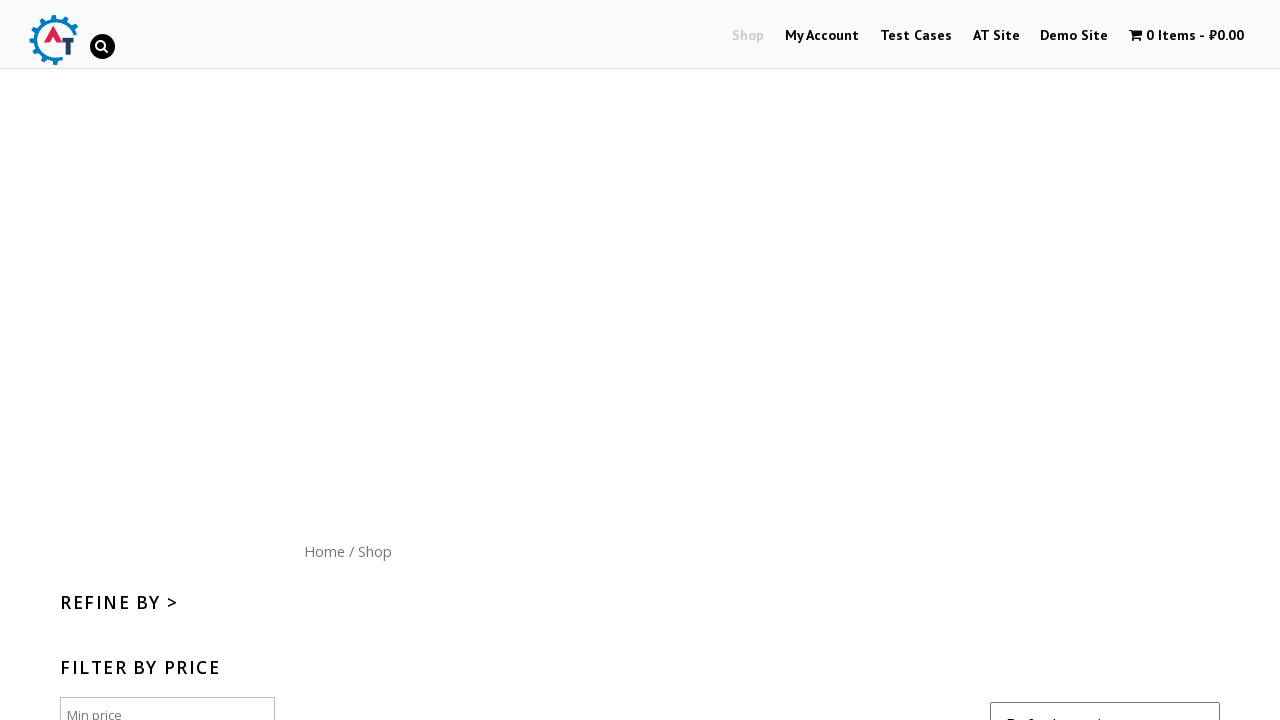

Clicked on Home link at (324, 551) on xpath=//div[@id='content']/nav//a
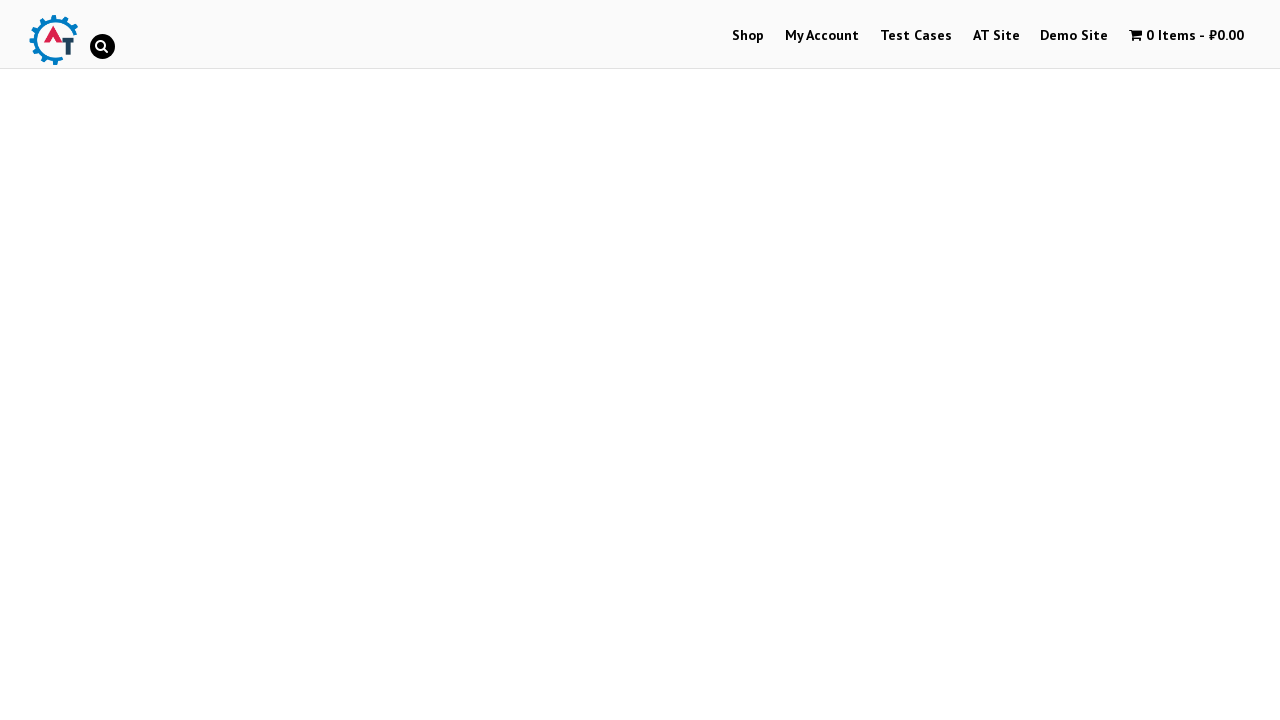

Clicked on a product to navigate to product page at (1039, 361) on xpath=//*[@id='text-22-sub_row_1-0-2-2-0']
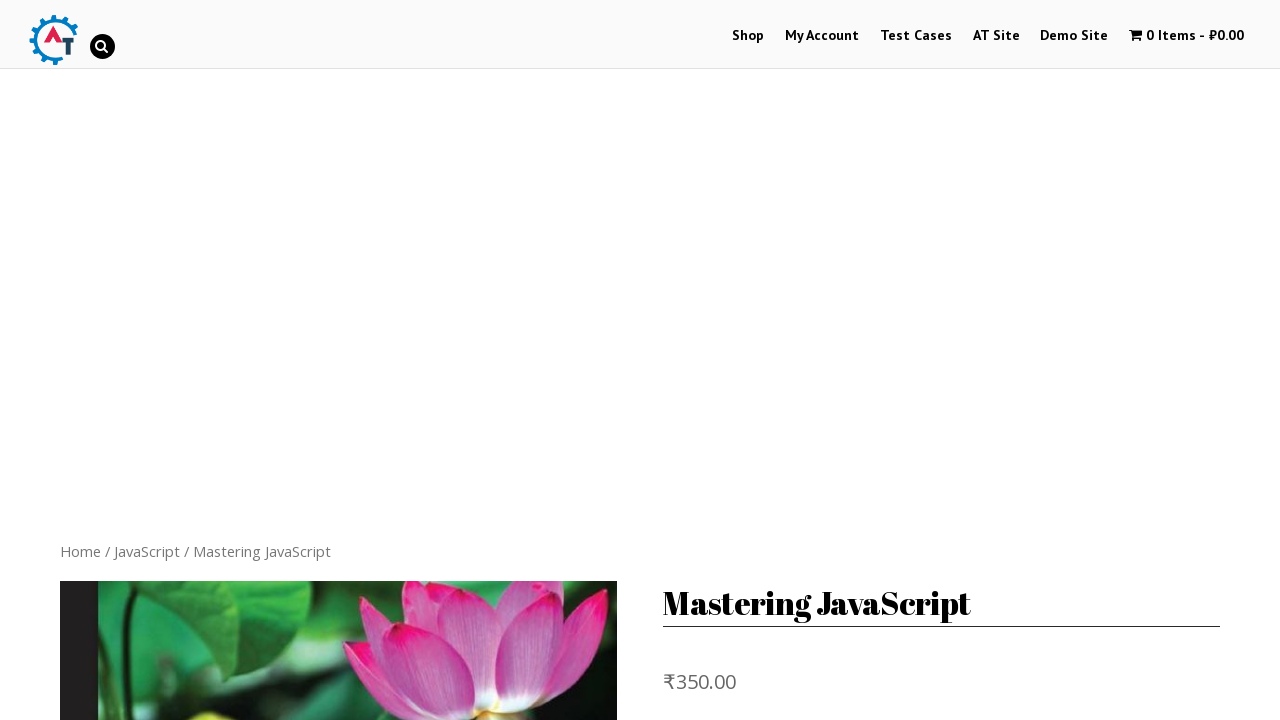

Verified product description tab is displayed
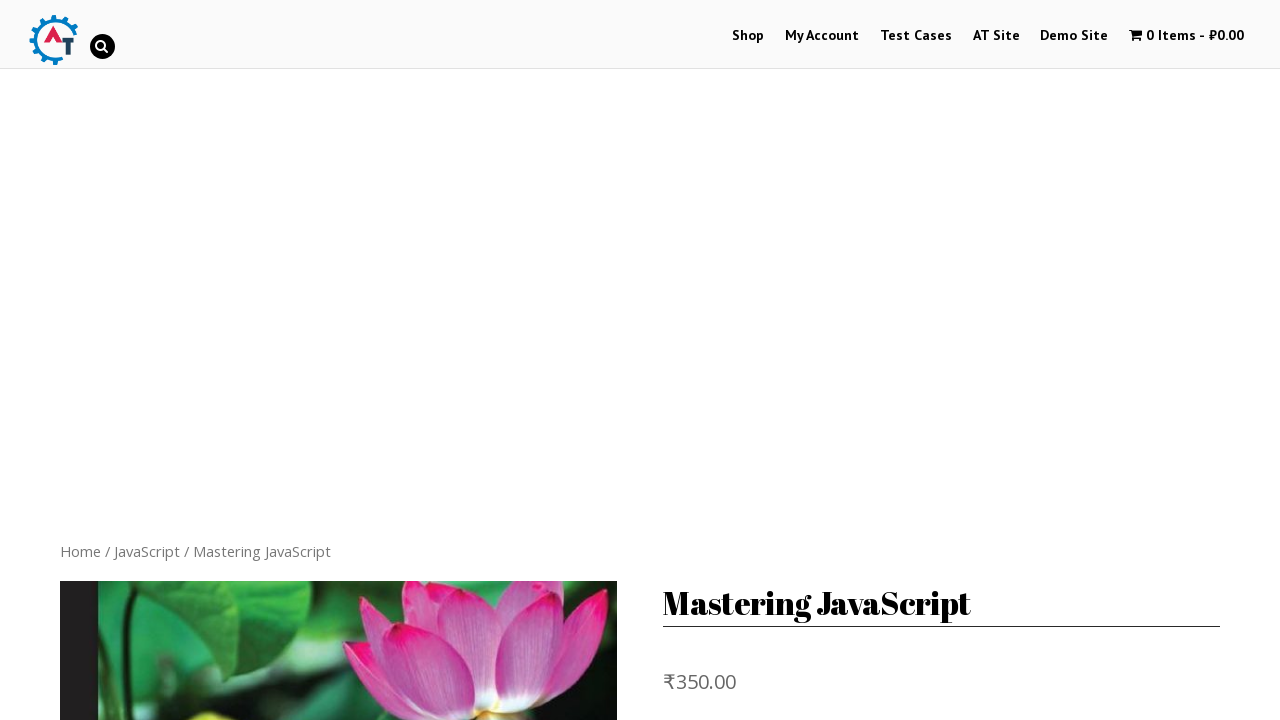

Clicked on Reviews tab at (309, 360) on xpath=//*[@id='product-165']/div[3]/ul/li[2]/a
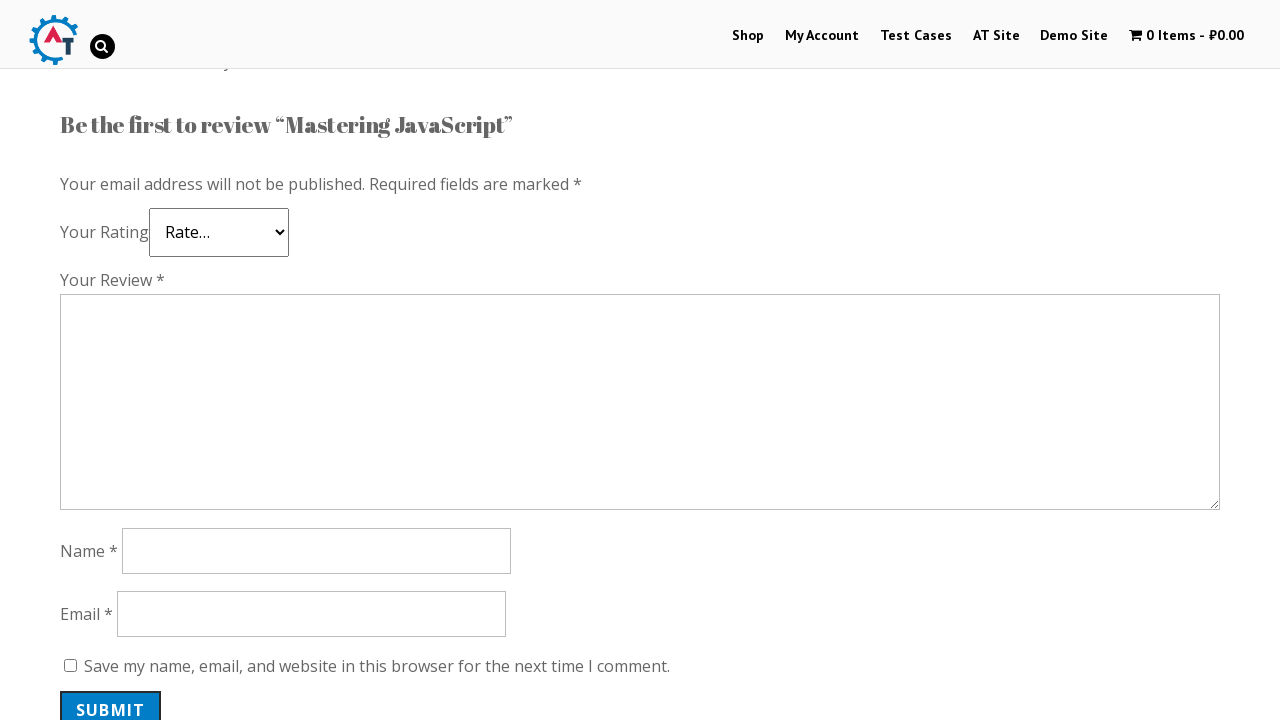

Verified reviews section is visible
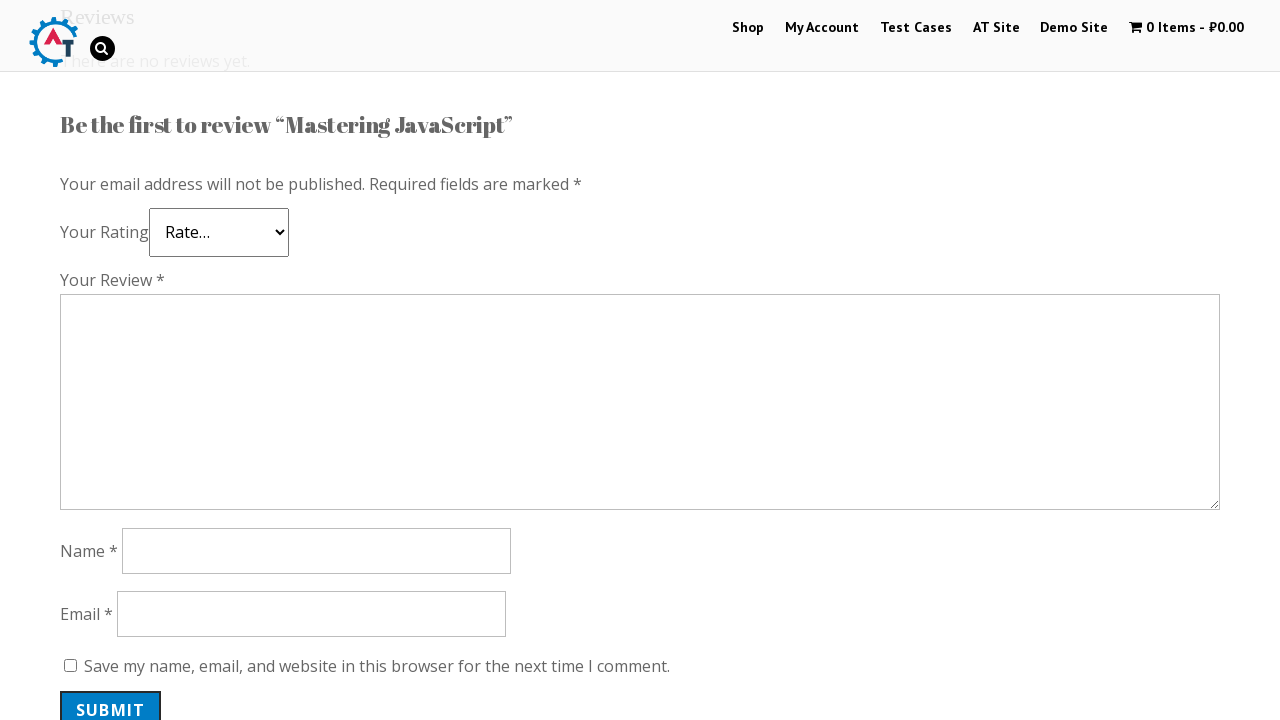

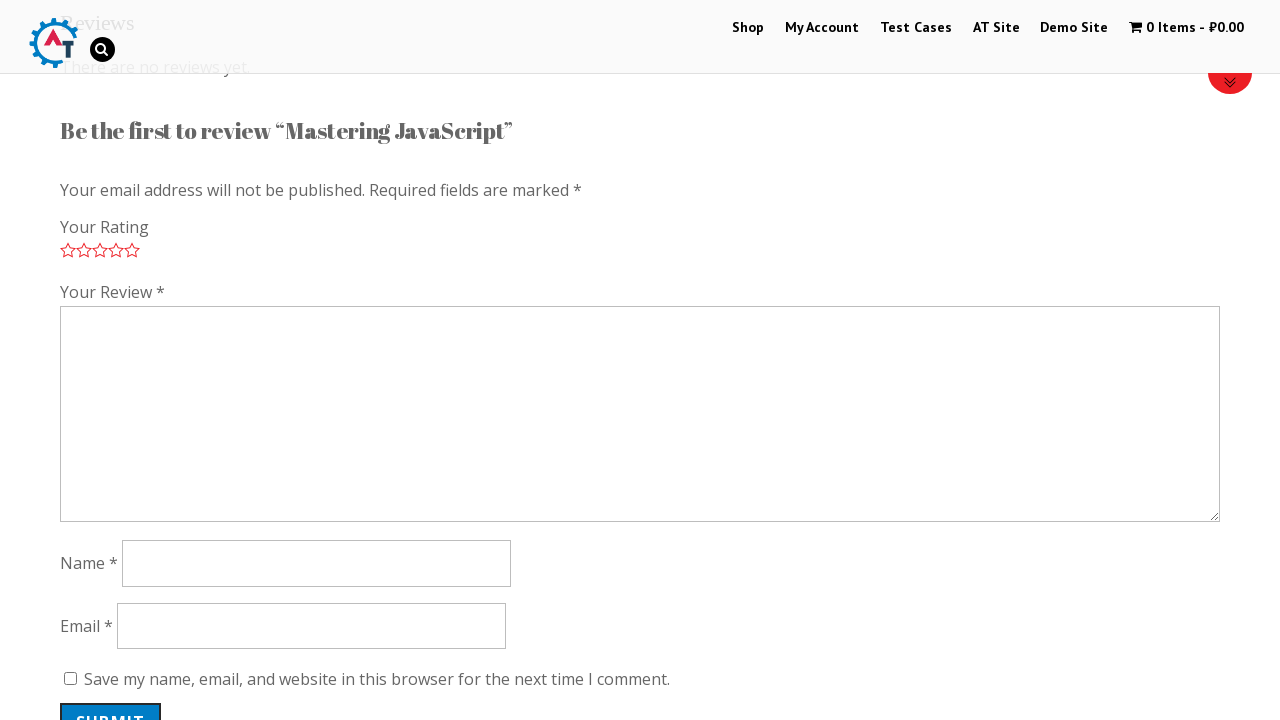